Scrolls down the page and clicks on the Travel Tips section

Starting URL: https://karnatakatourism.org/

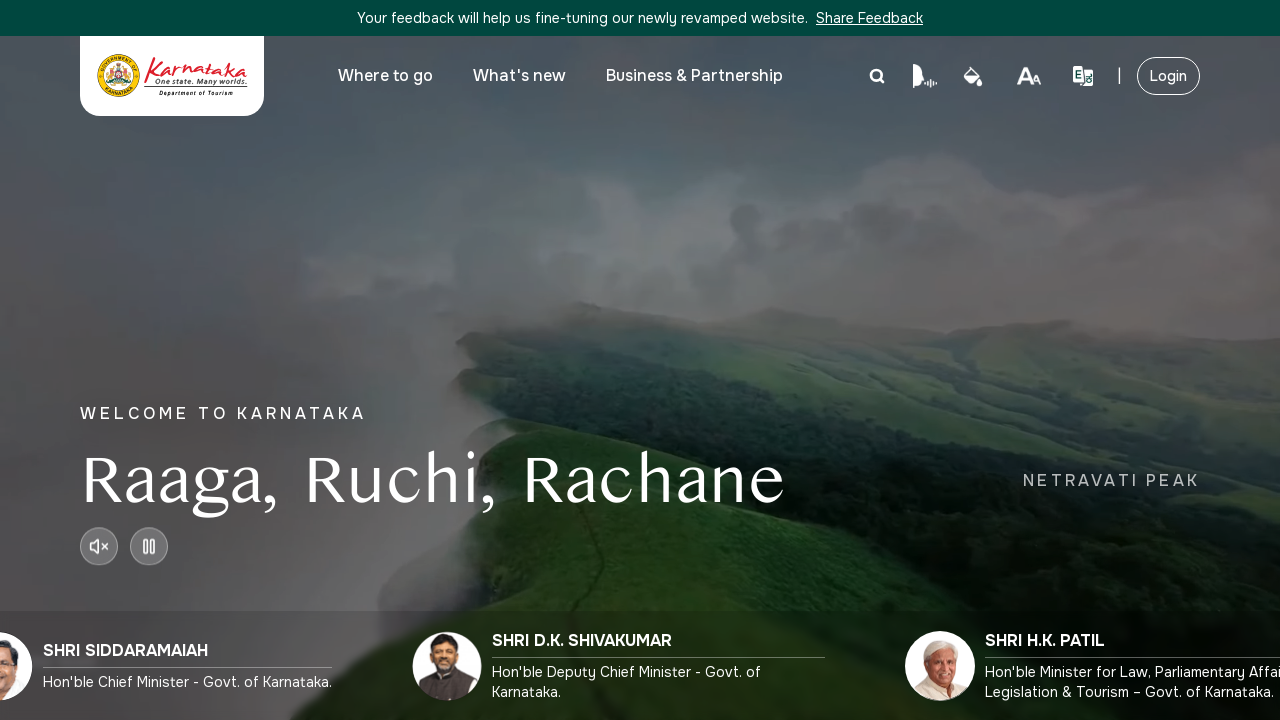

Scrolled down the page to view Travel Tips section
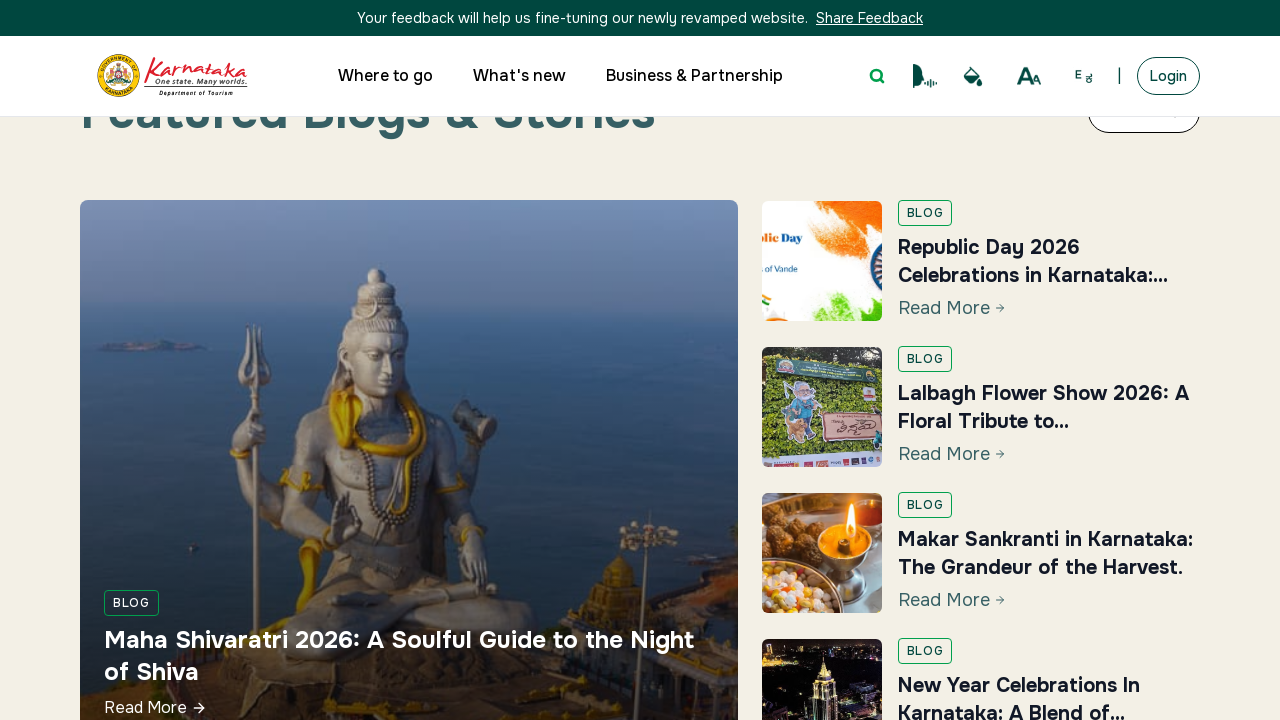

Clicked on Travel Tips link at (640, 381) on text='Travel Tips'
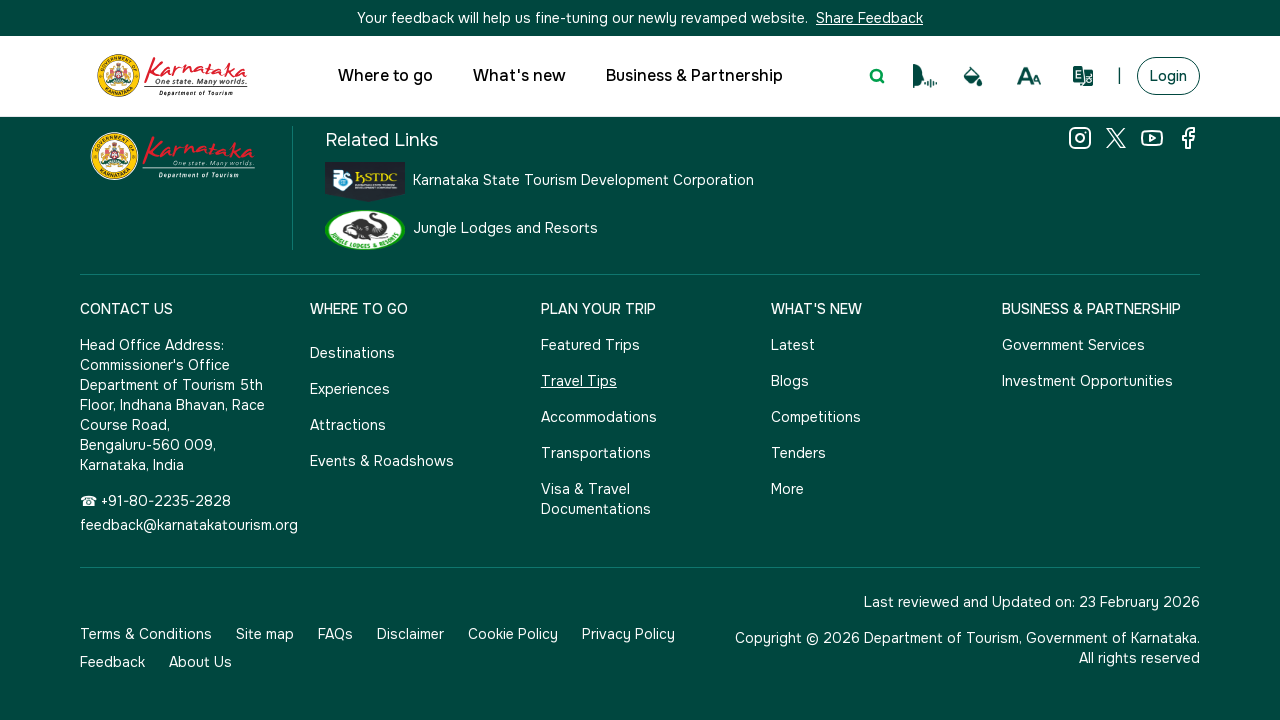

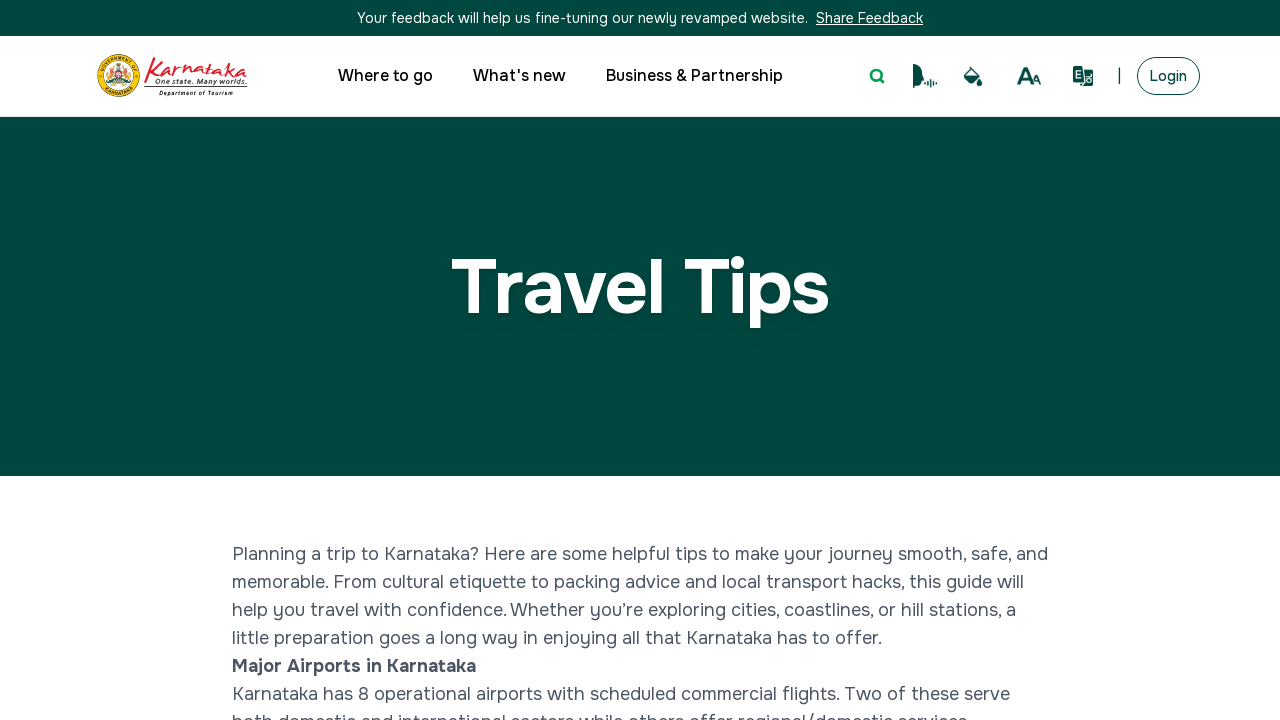